Tests the Hire Developers form on bytestechnolab.com by filling in name, email, contact number, company URL, selecting dropdown options, and submitting the form.

Starting URL: https://www.bytestechnolab.com/hire-developers

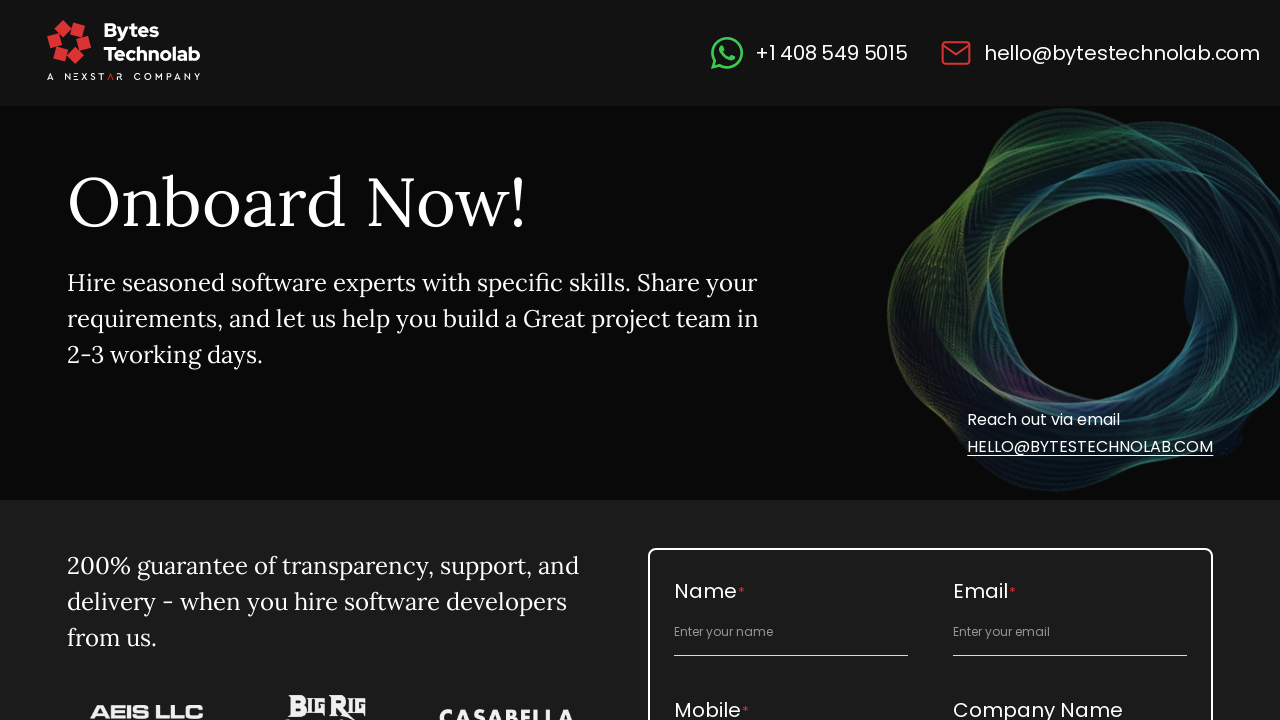

Filled full name field with 'David Miller' on #full_name
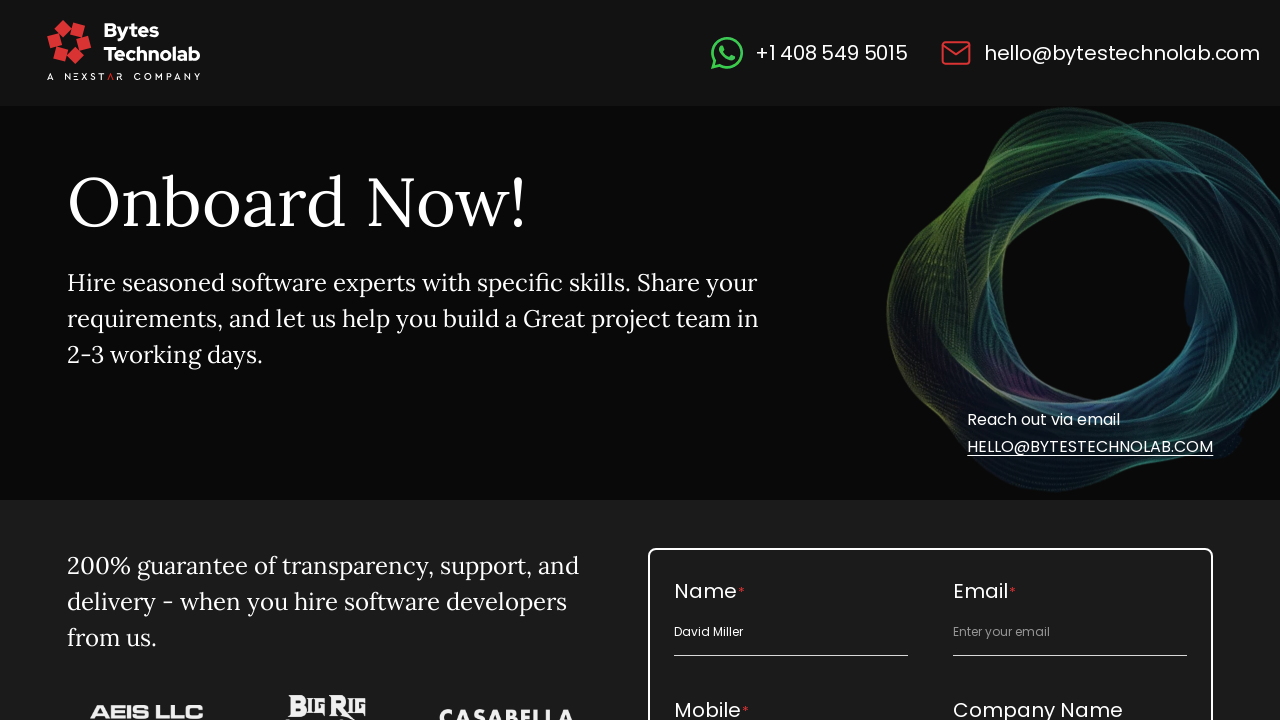

Filled email field with 'david.miller@testmail.com' on #email_id
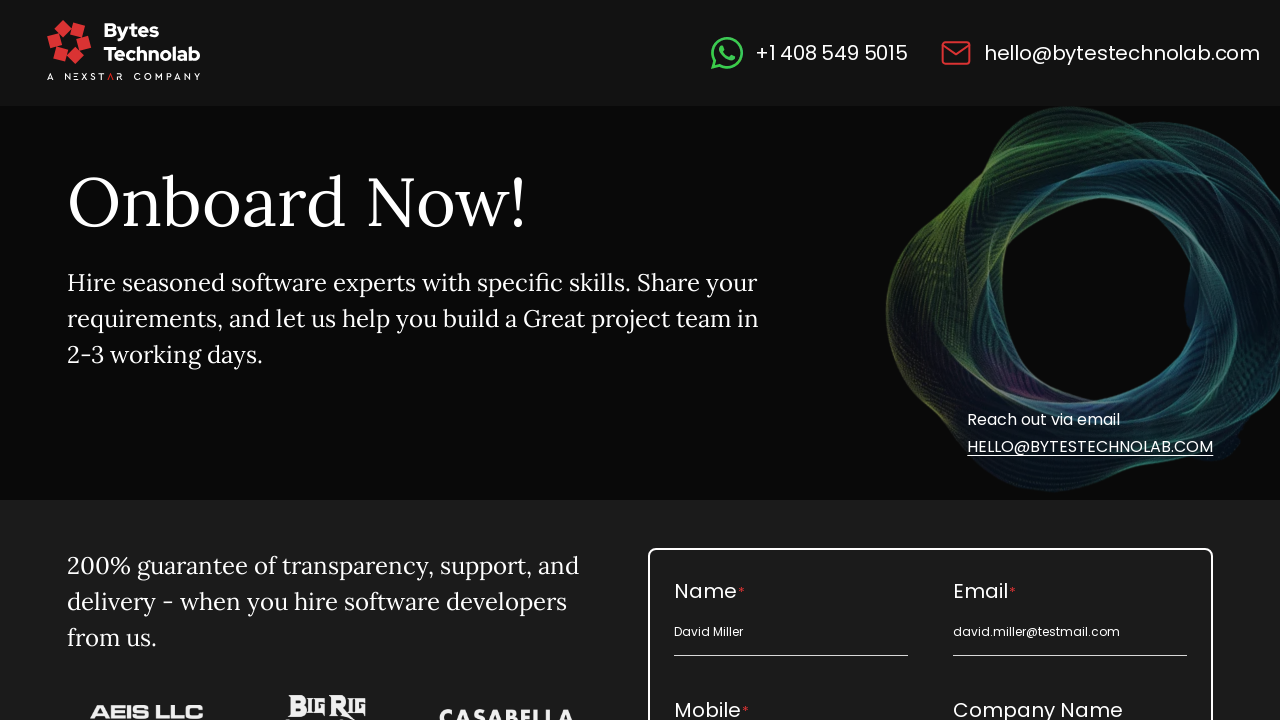

Filled contact number field with '5557654321' on #contact_number
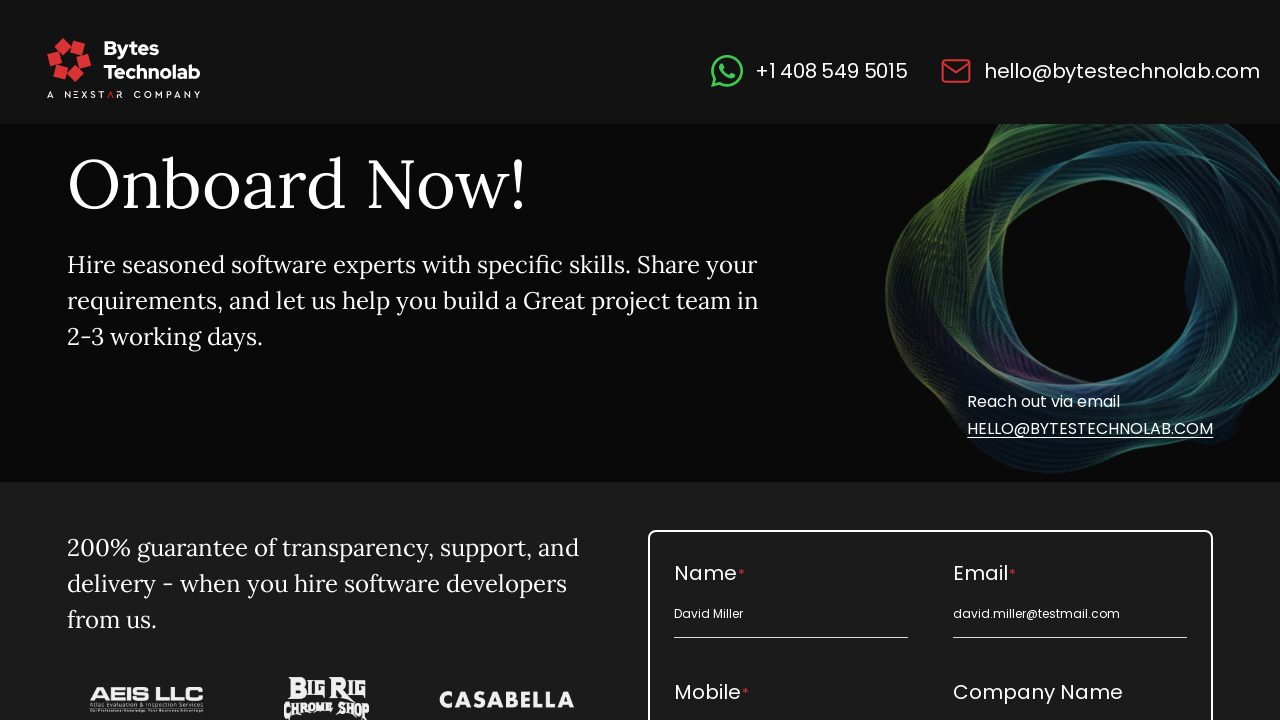

Filled company URL field with 'Miller Dev Agency' on #company_url
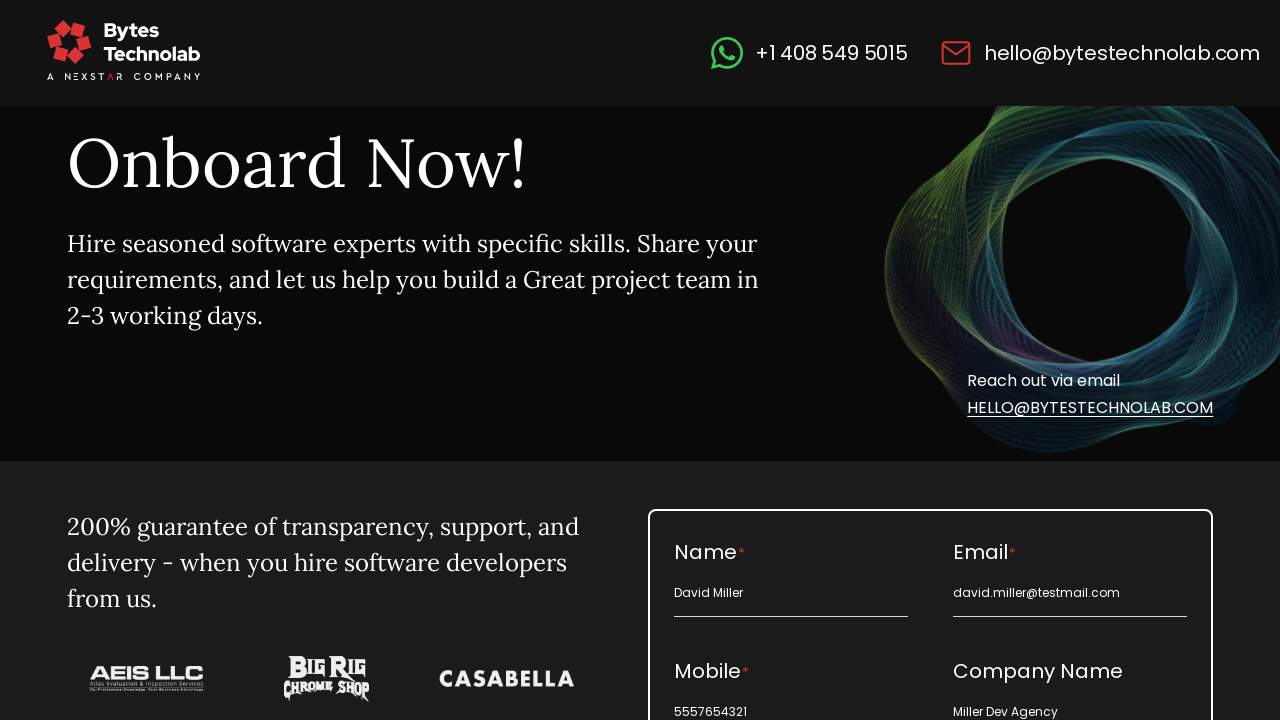

Selected service option from dropdown (index 1) on #service_label
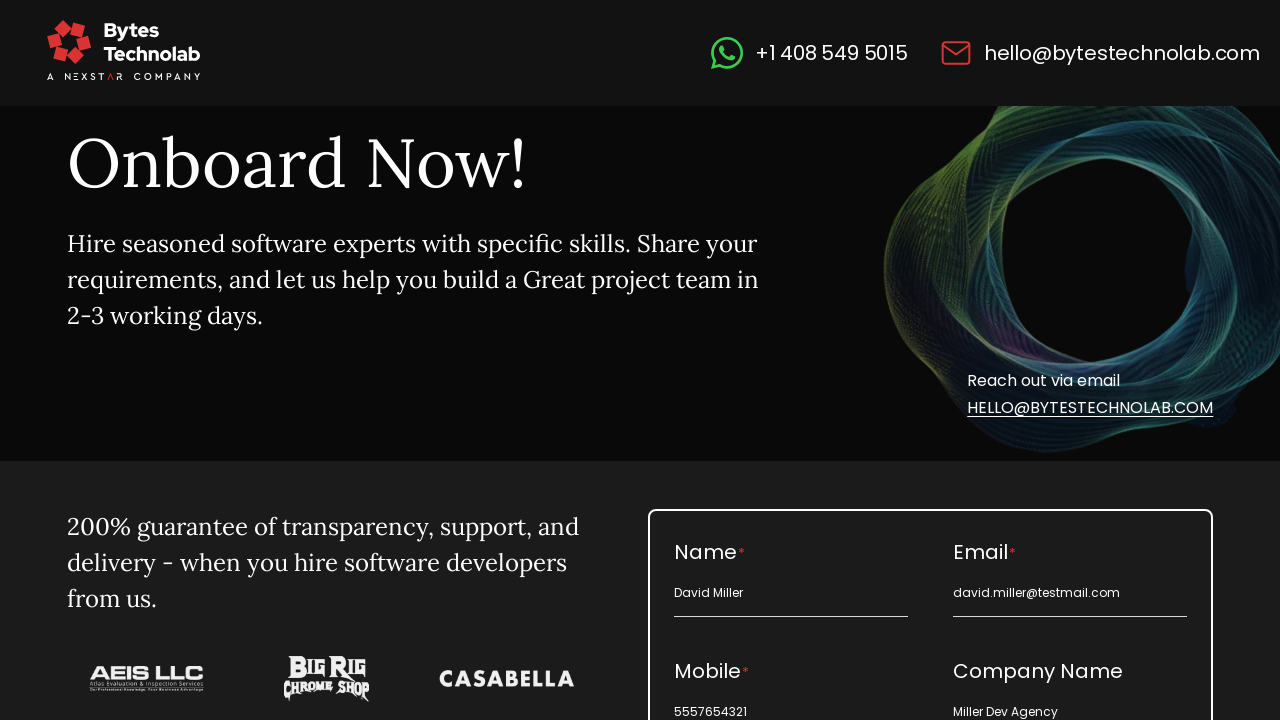

Selected budget option from dropdown (index 1) on #budget_label
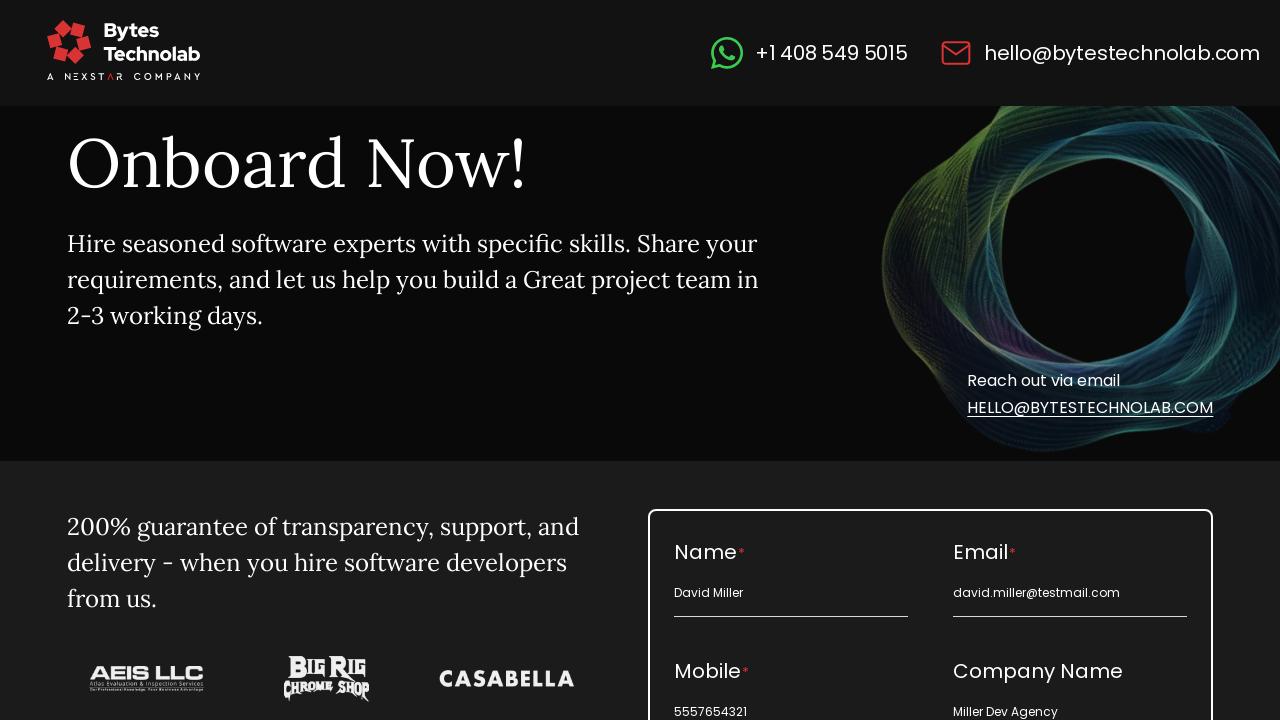

Selected requirement option from dropdown (index 1) on #requirement_label
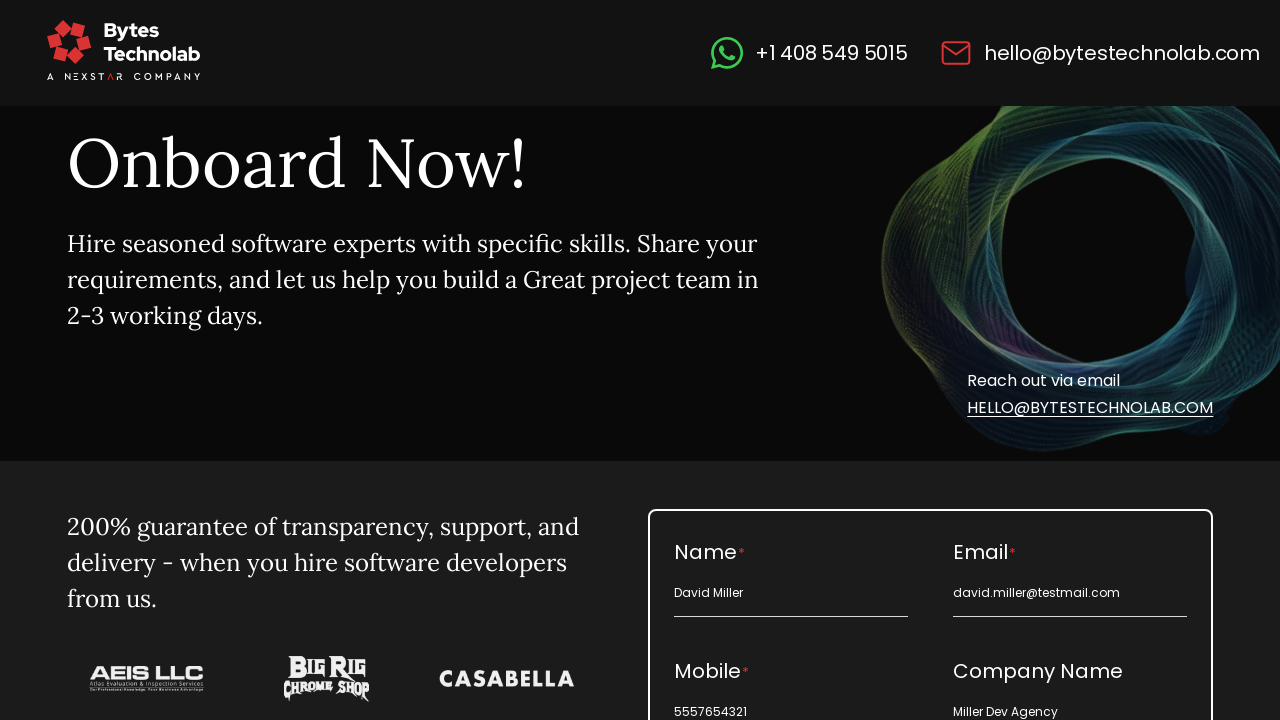

Selected start option from dropdown (index 1) on #start_label
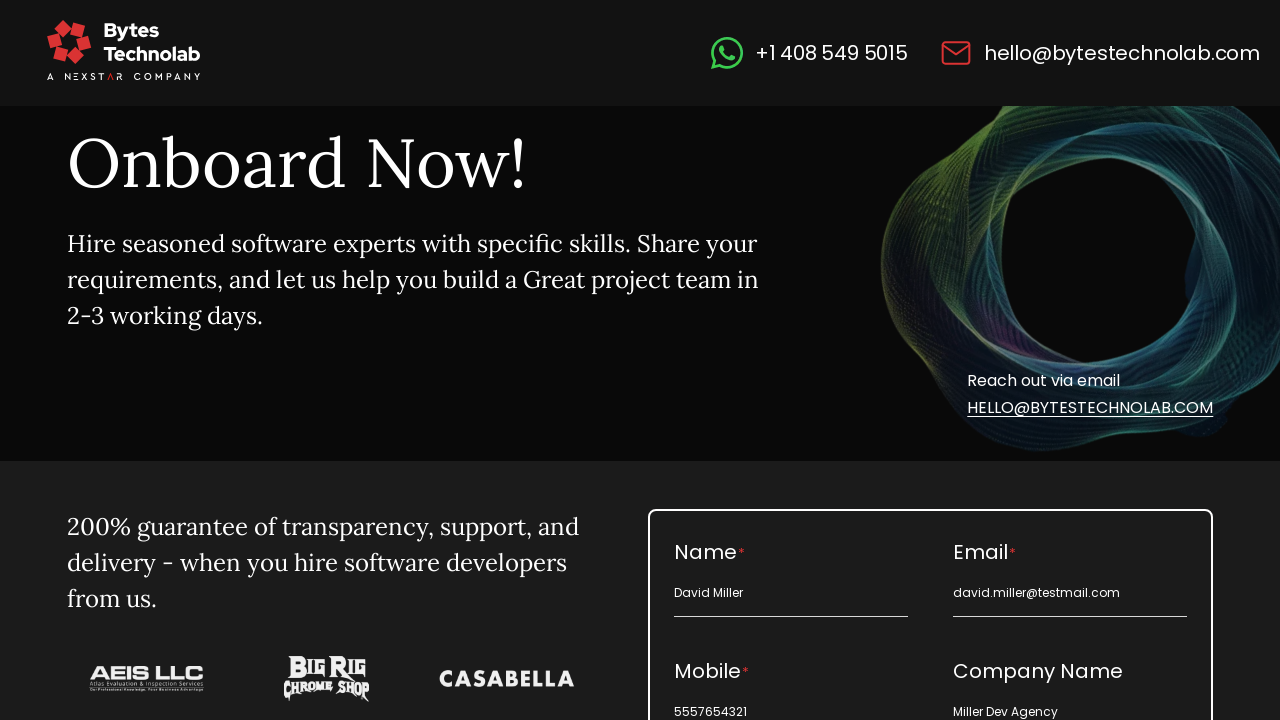

Filled project description field with 'Automation testing Hire Developers form submission' on #project_description
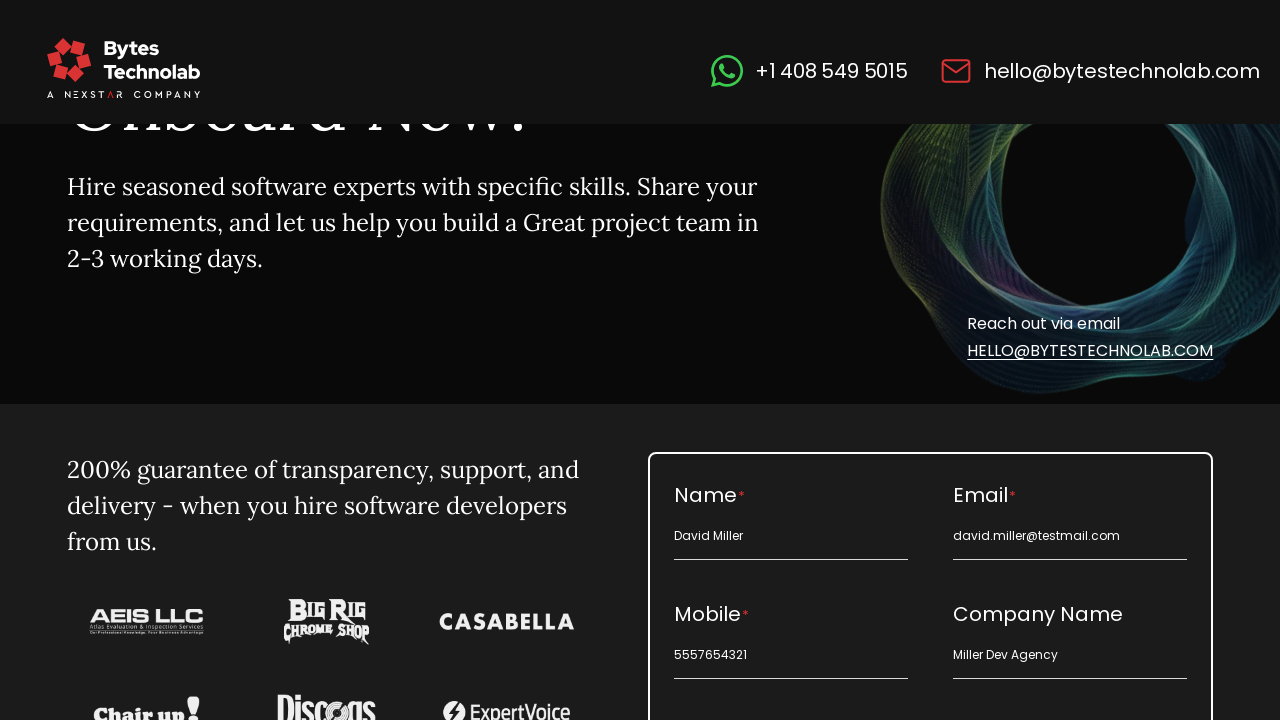

Clicked primary submit button at (931, 361) on .primary_btn
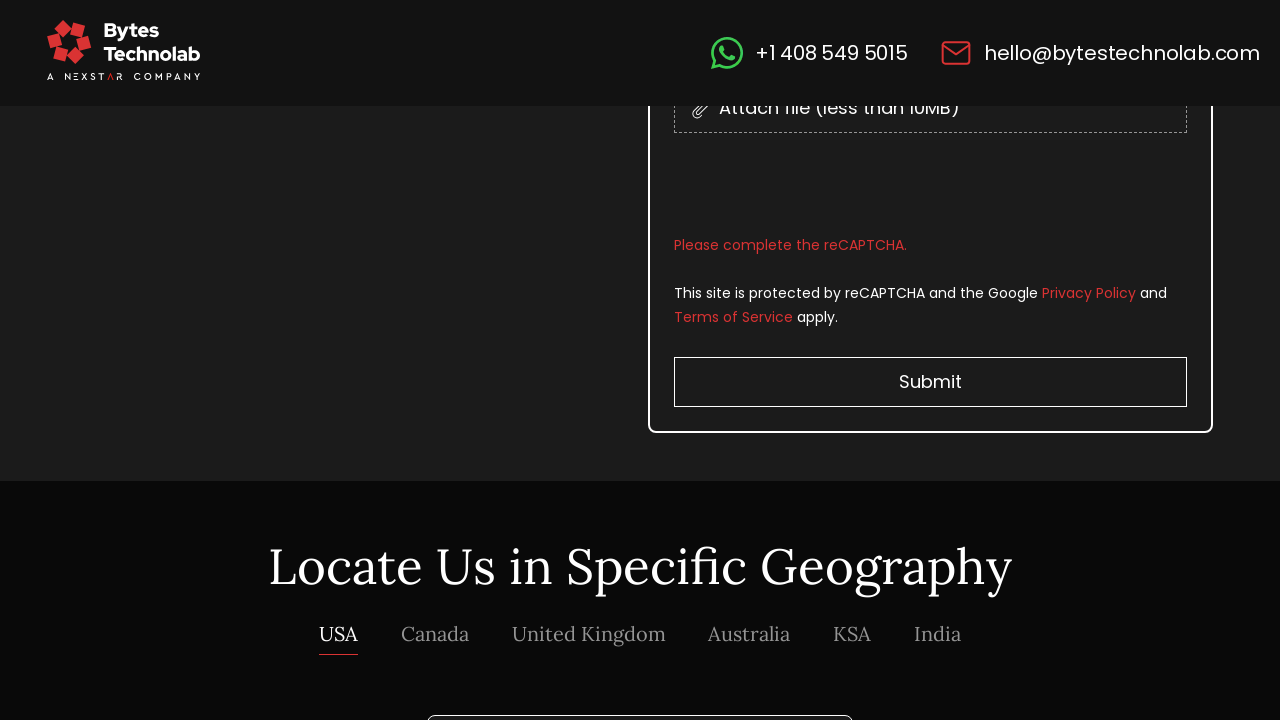

Waited 3 seconds for form submission to complete
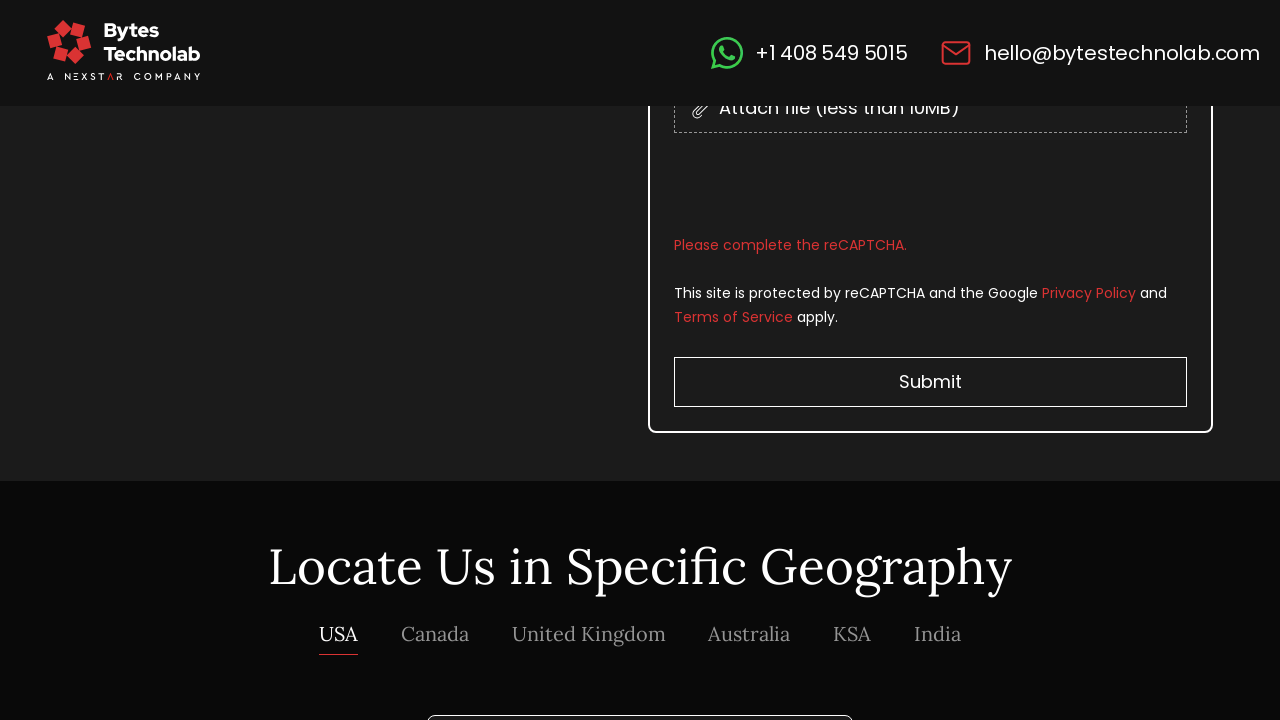

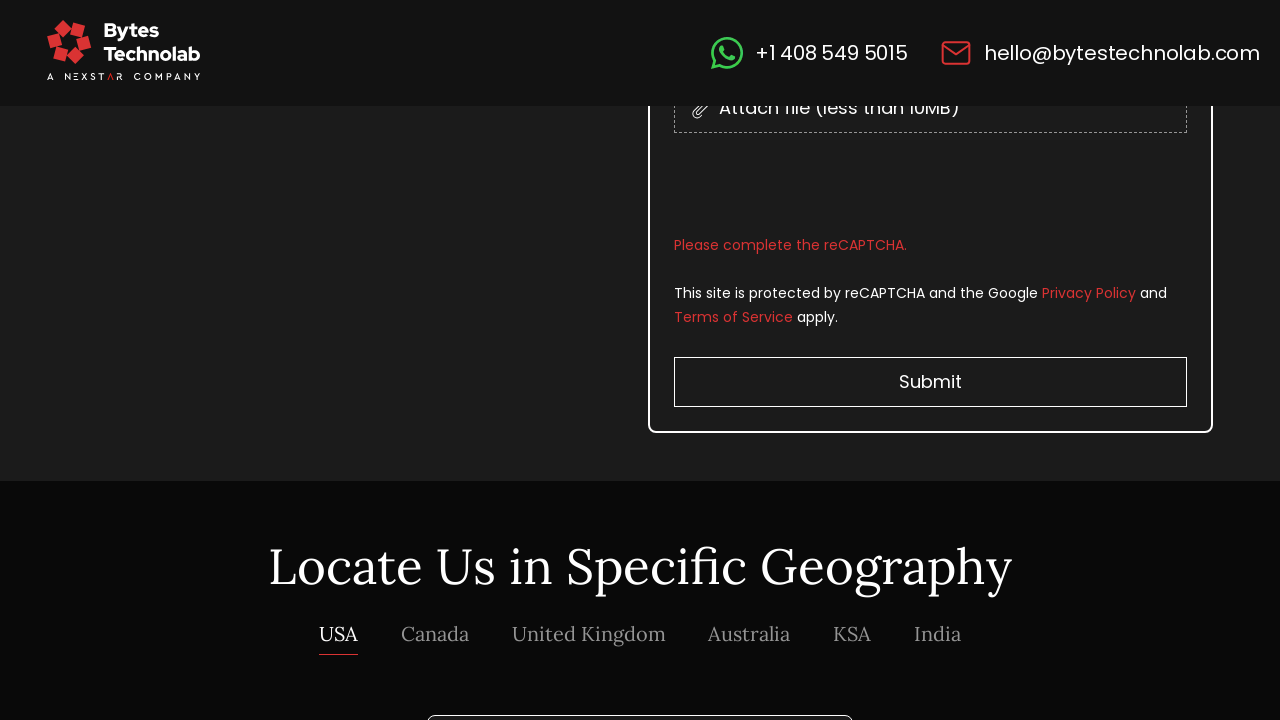